Tests a math problem page by calculating the sum of two displayed numbers and selecting the result from a dropdown menu

Starting URL: https://suninjuly.github.io/selects1.html

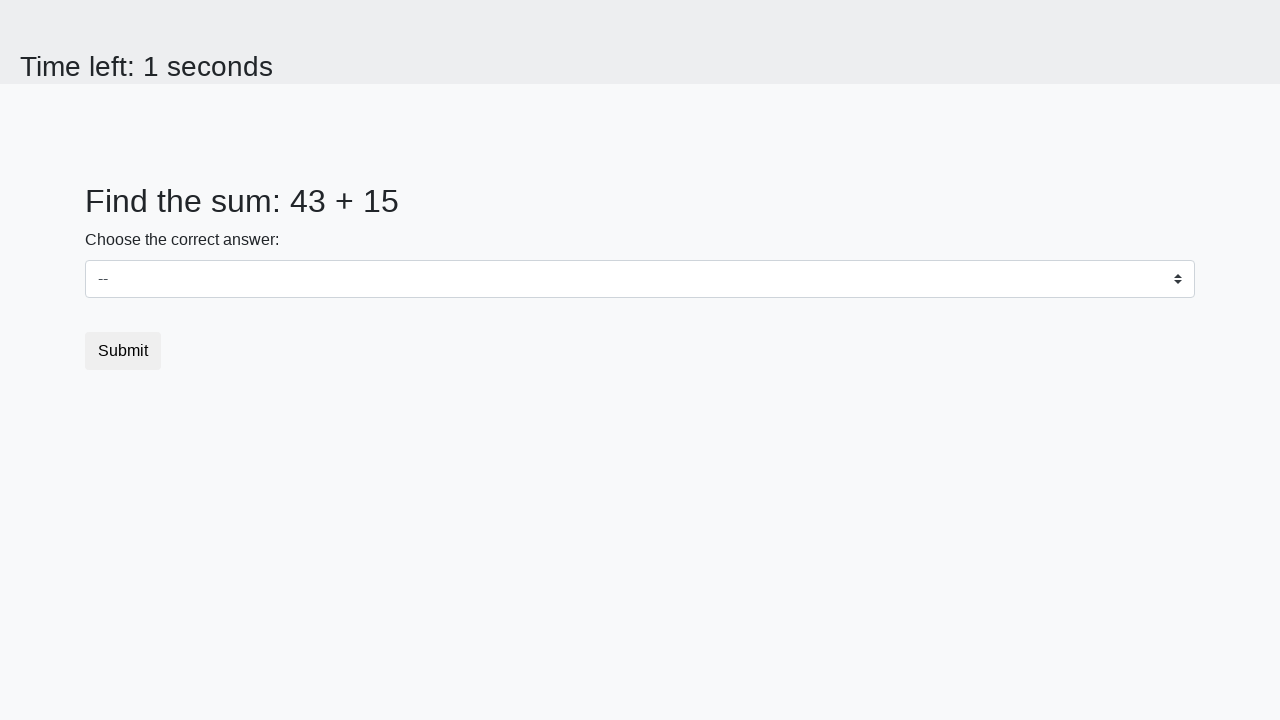

Retrieved first number from #num1 element
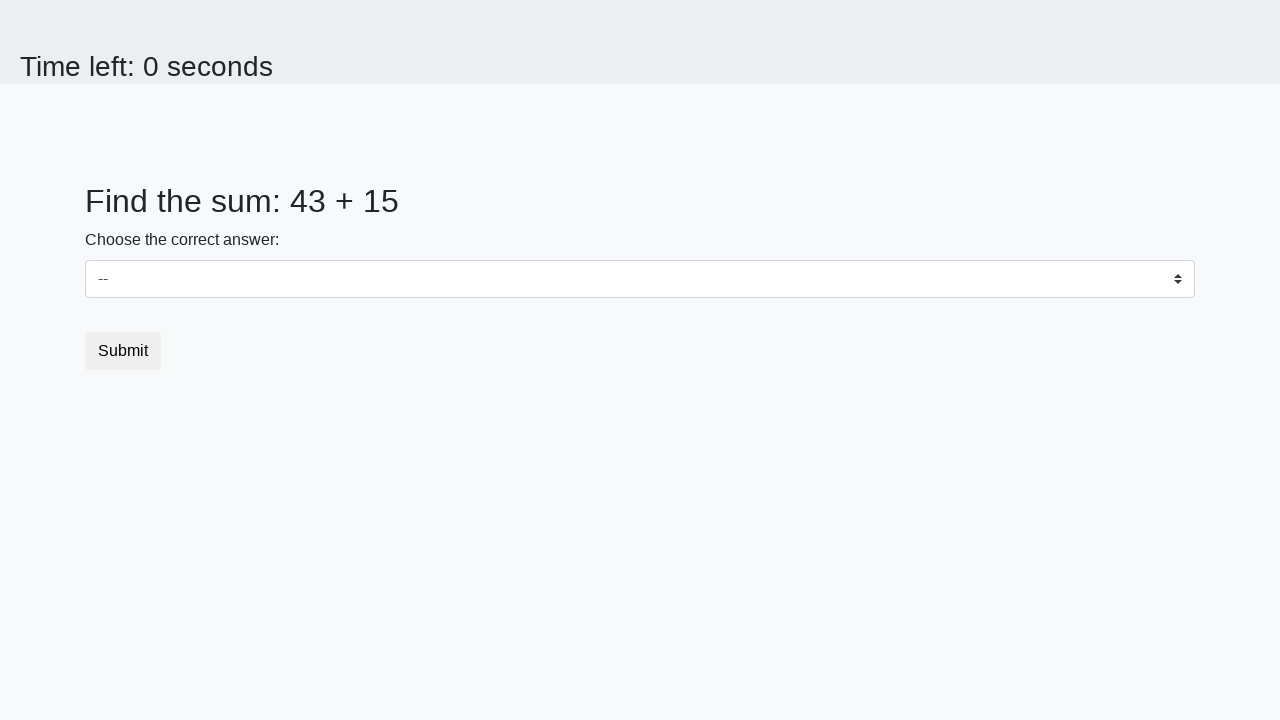

Retrieved second number from #num2 element
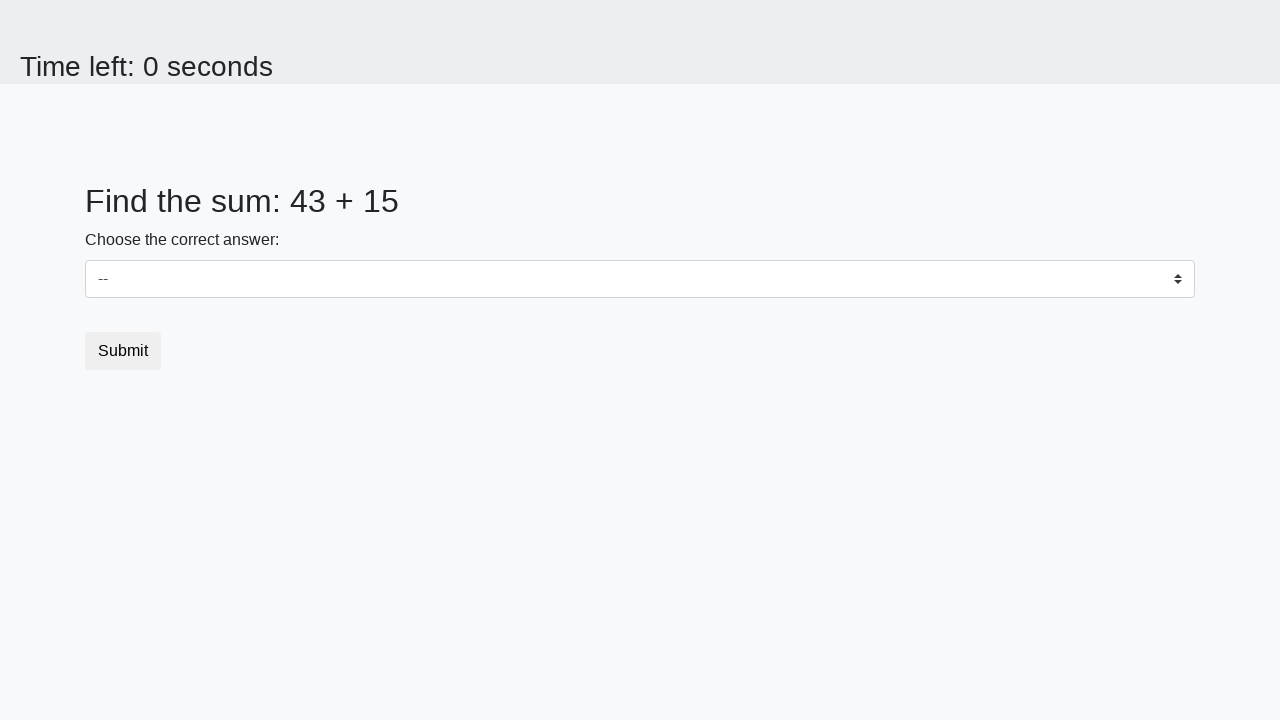

Calculated sum: 43 + 15 = 58
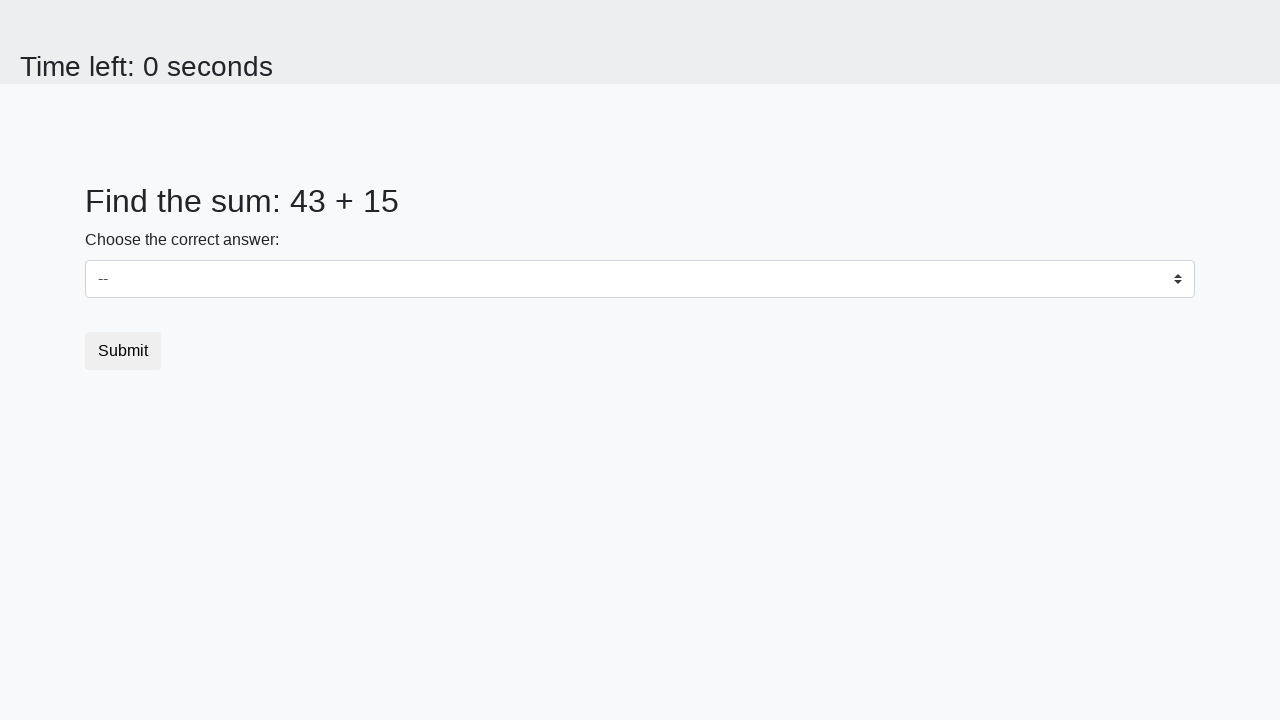

Selected result '58' from dropdown menu on select
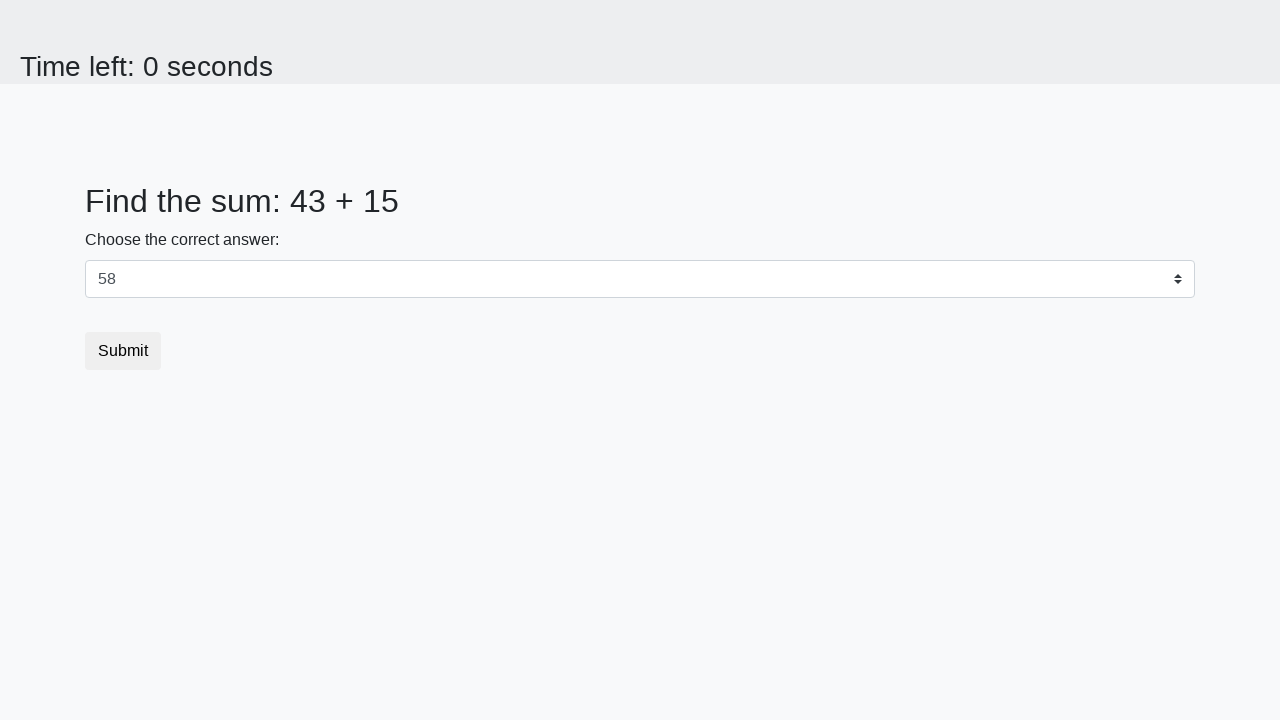

Clicked submit button to confirm answer at (123, 351) on button.btn
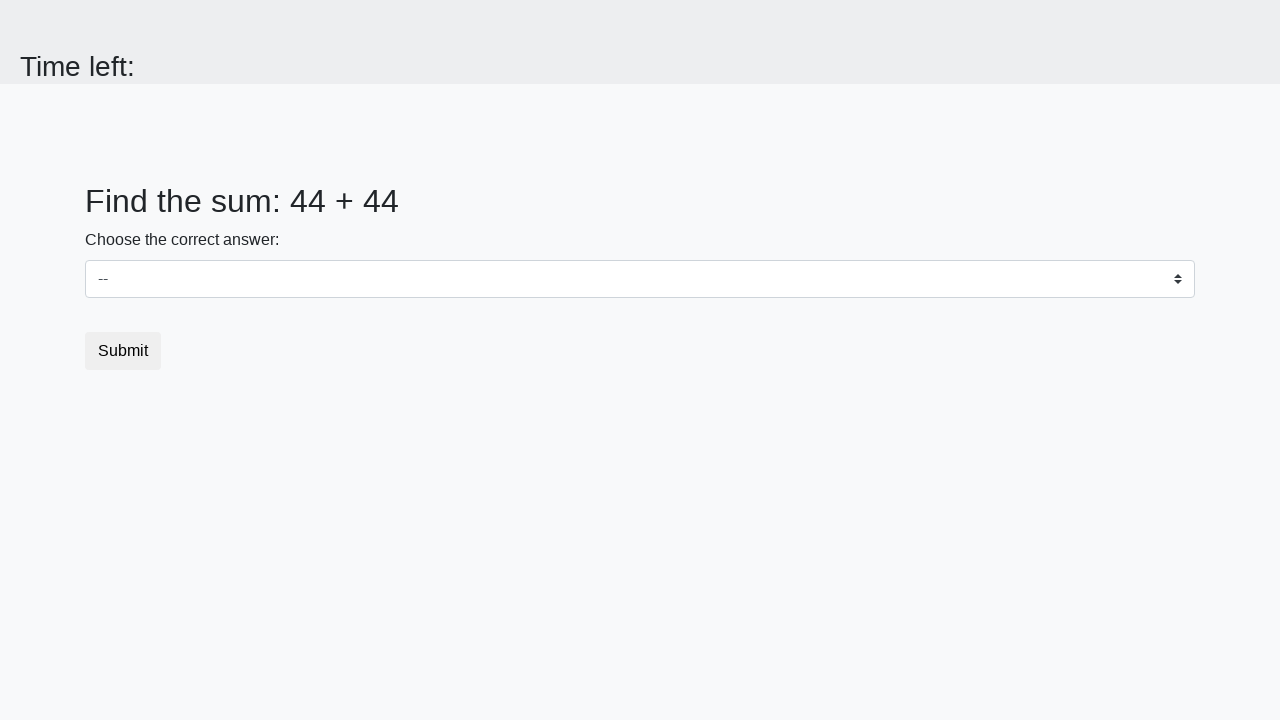

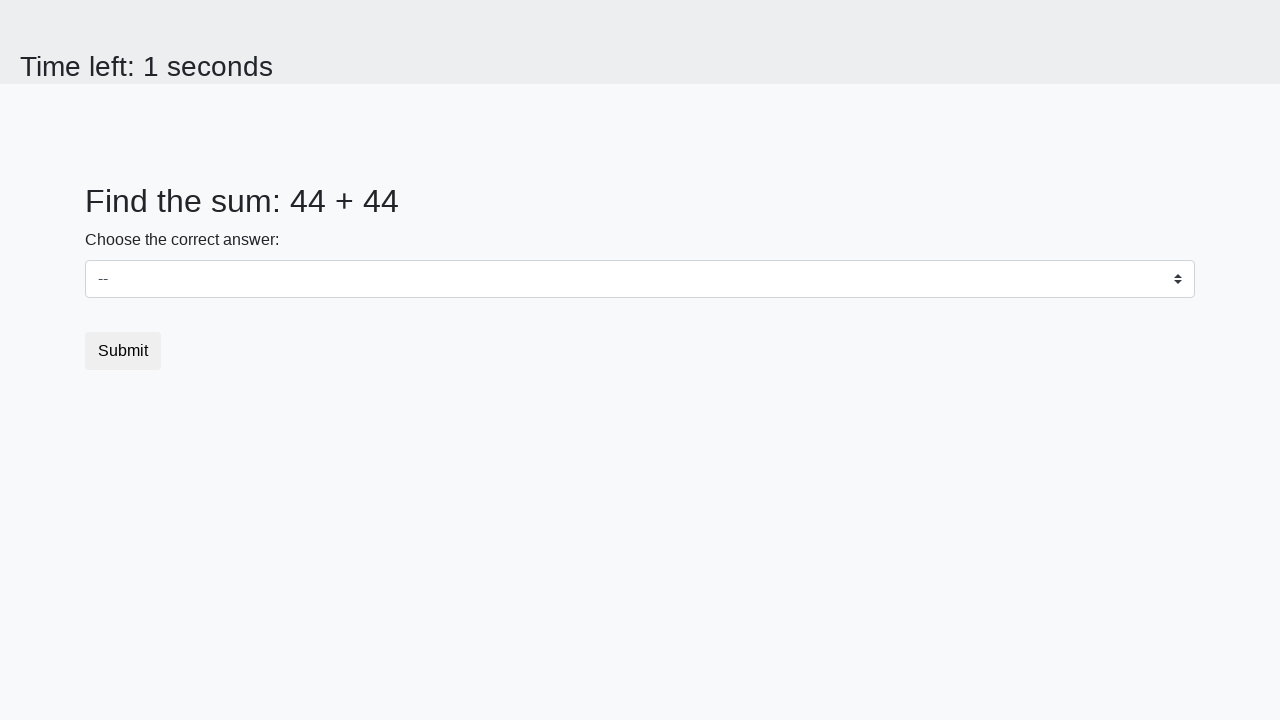